Tests a mortgage loan calculator by entering a purchase price and calculating monthly payments

Starting URL: https://www.mlcalc.com

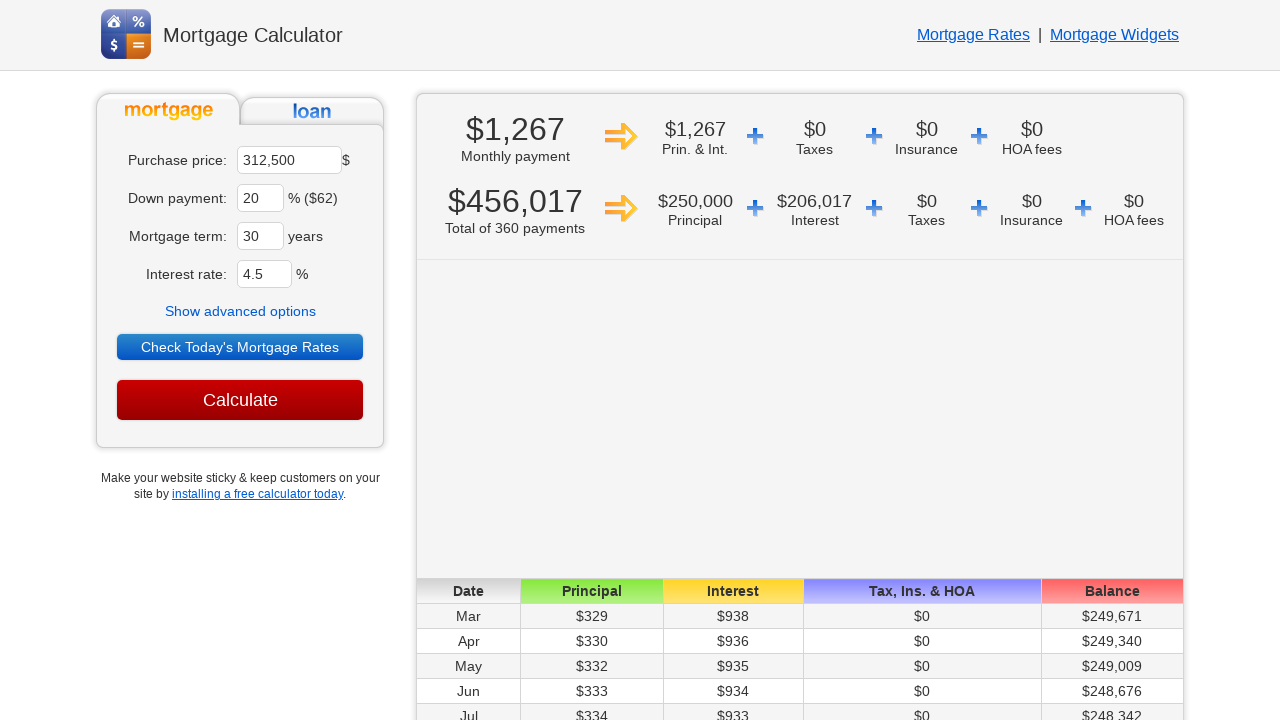

Cleared the auto-populated purchase price field on [name='ma']
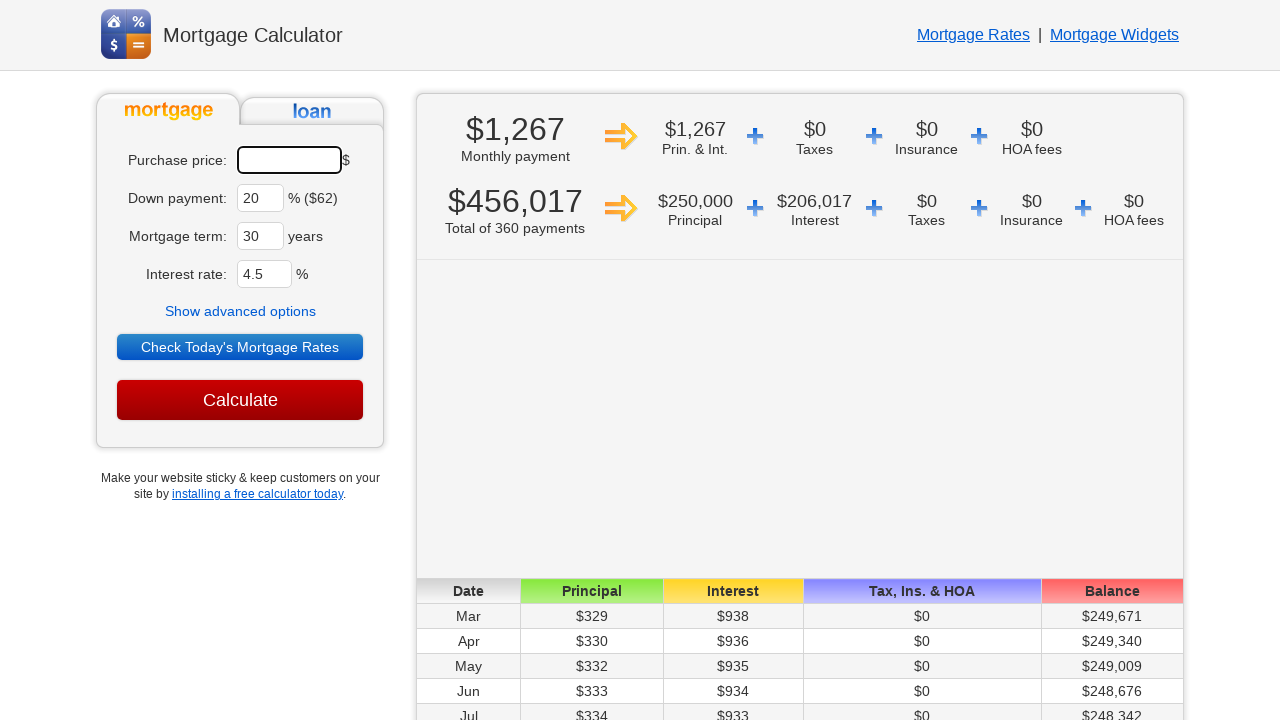

Entered purchase price of $250,000 on [name='ma']
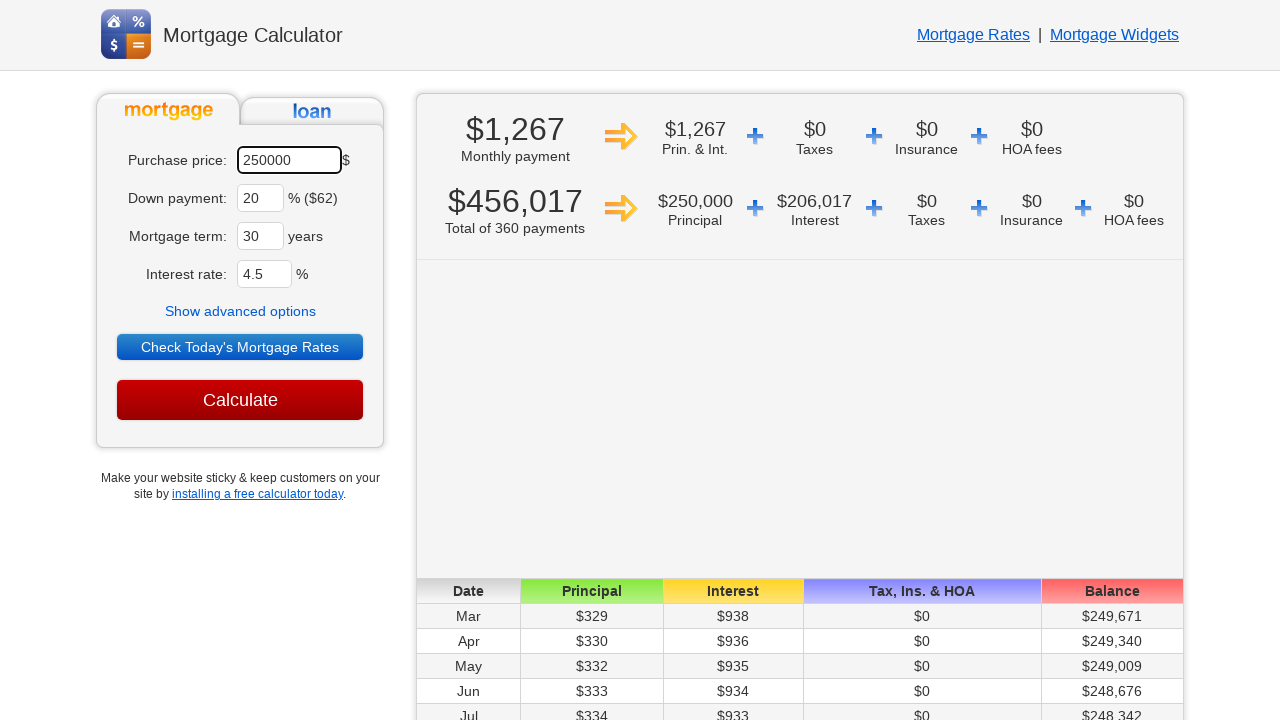

Clicked Calculate button to compute monthly payment at (240, 400) on [value='Calculate']
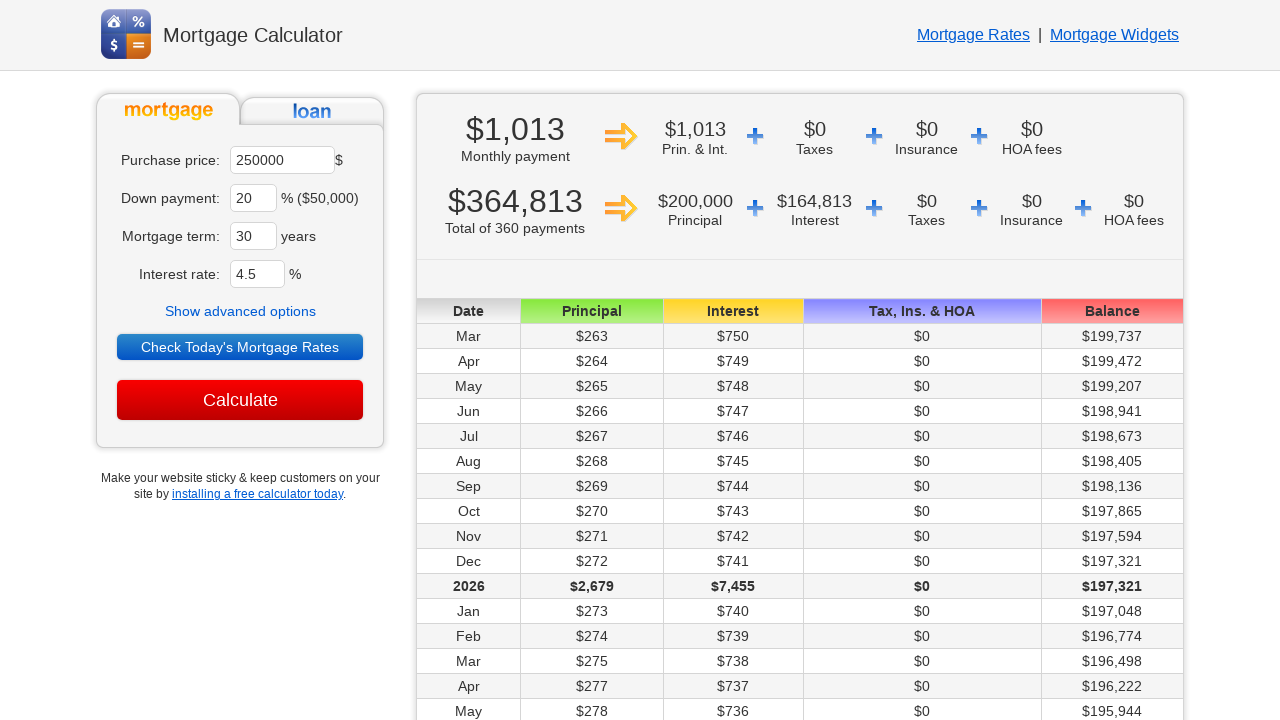

Waited for calculation results to appear
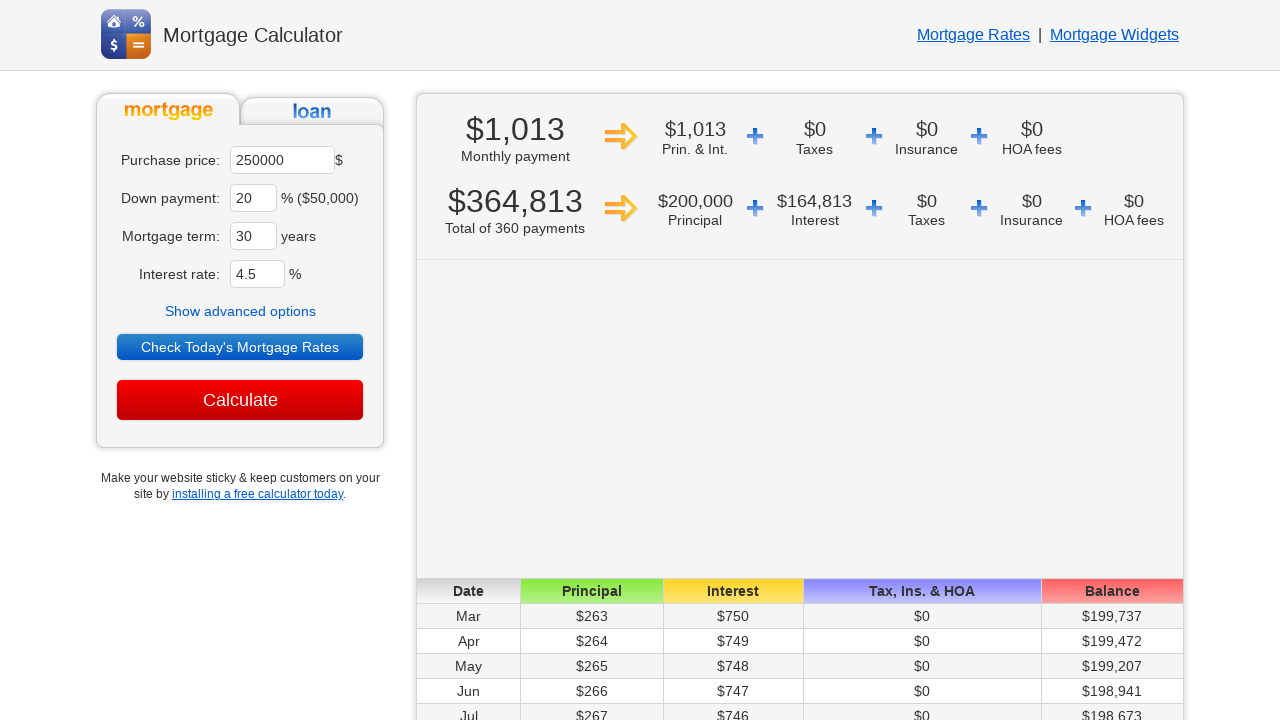

Retrieved monthly payment result: $1,013
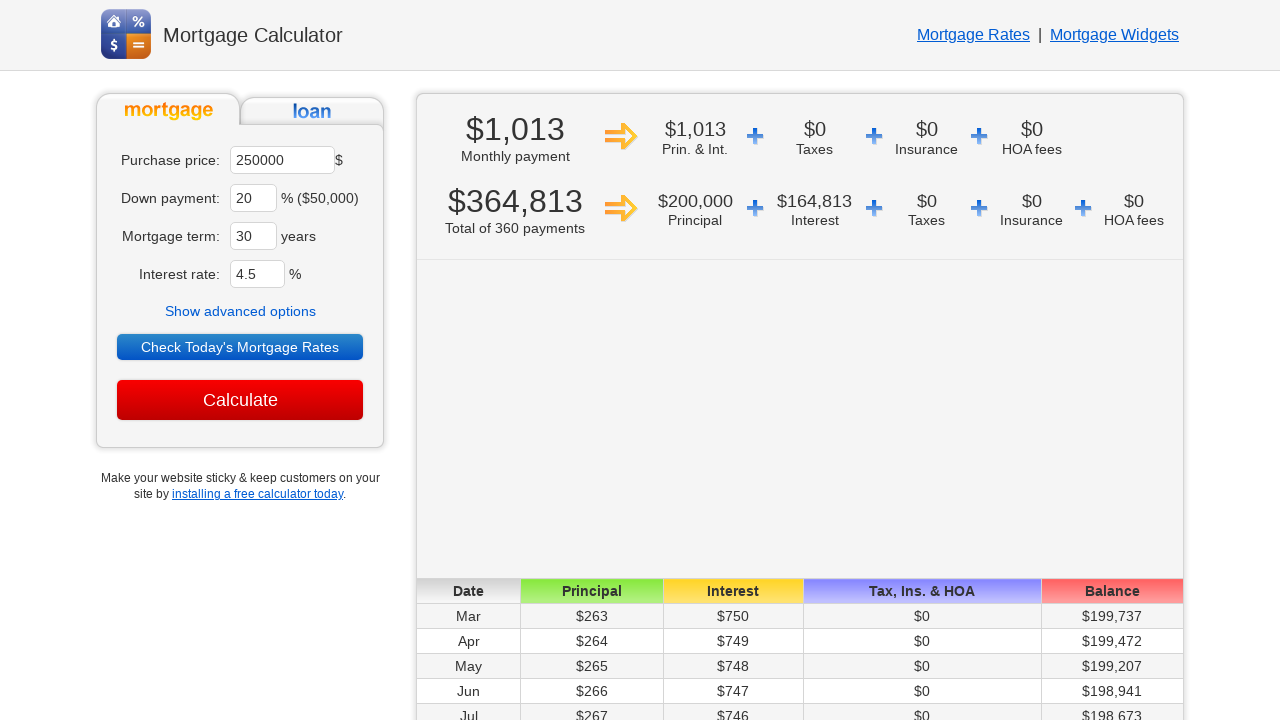

Retrieved total 360-payment result: $364,813
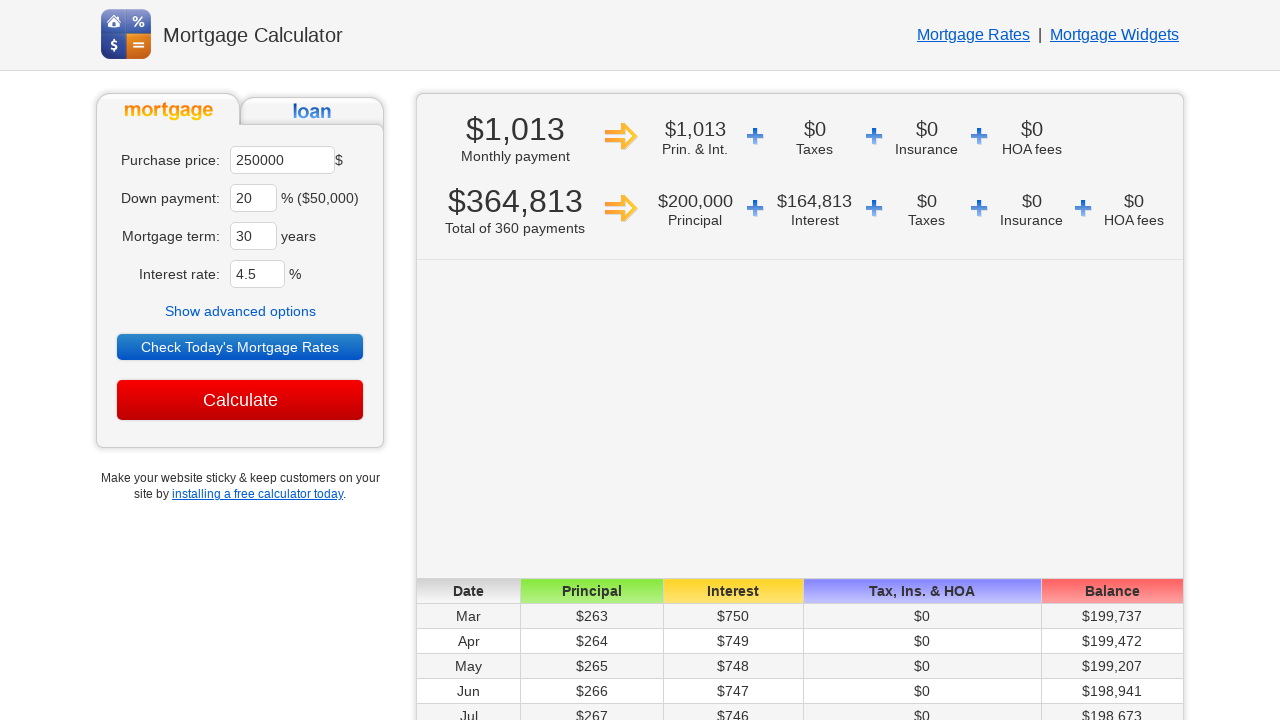

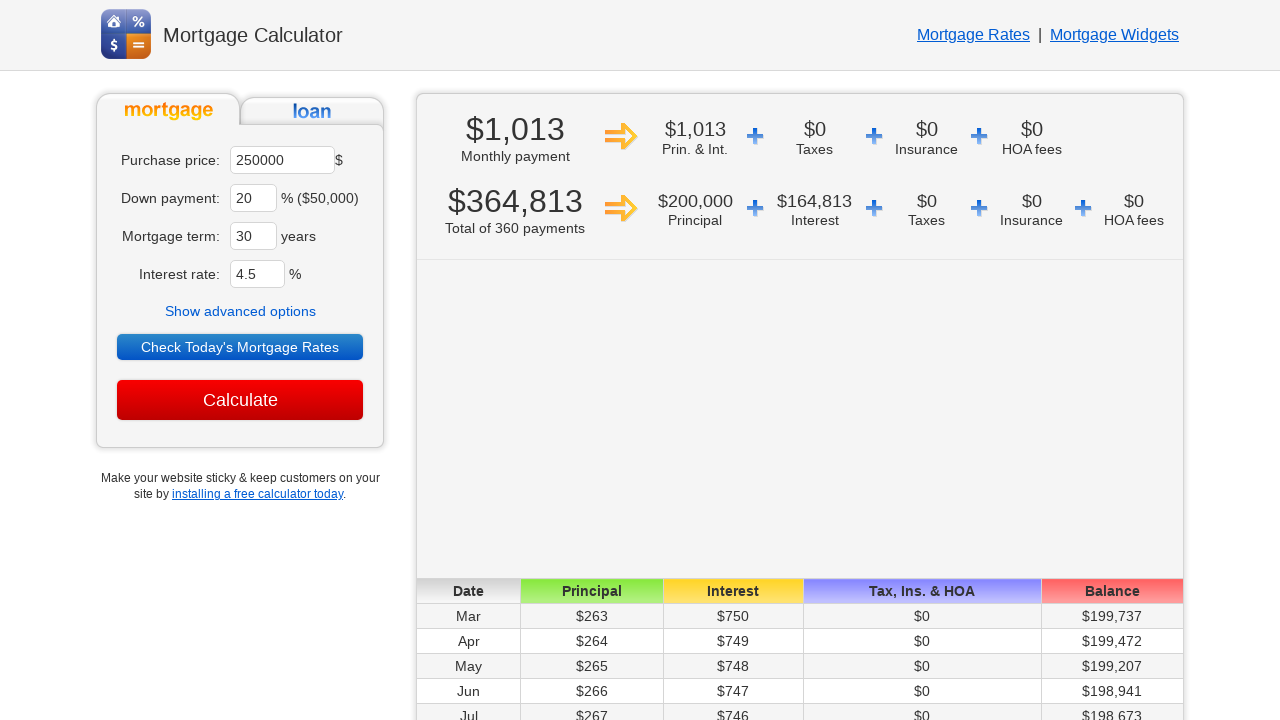